Tests radio button interaction on a form page by locating and clicking a radio button using XPath selector

Starting URL: https://formy-project.herokuapp.com/radiobutton

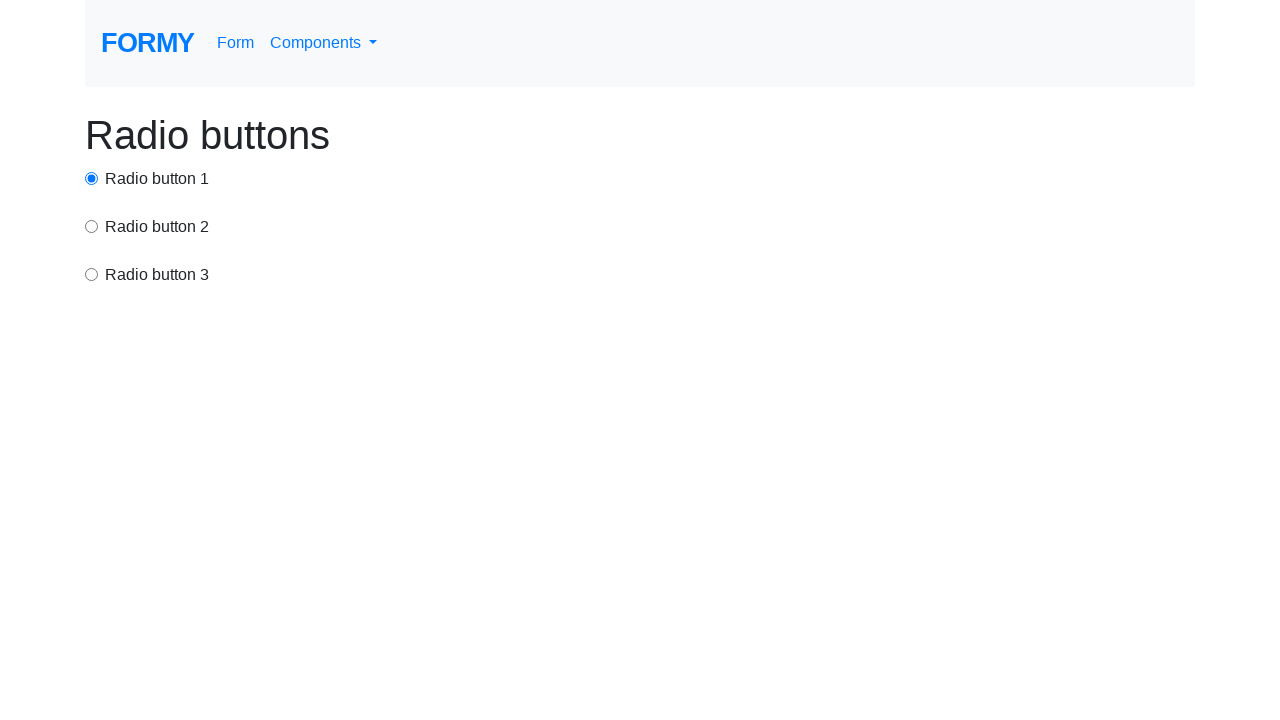

Clicked radio button 3 using XPath selector at (92, 274) on xpath=/html/body/div/div[3]/input
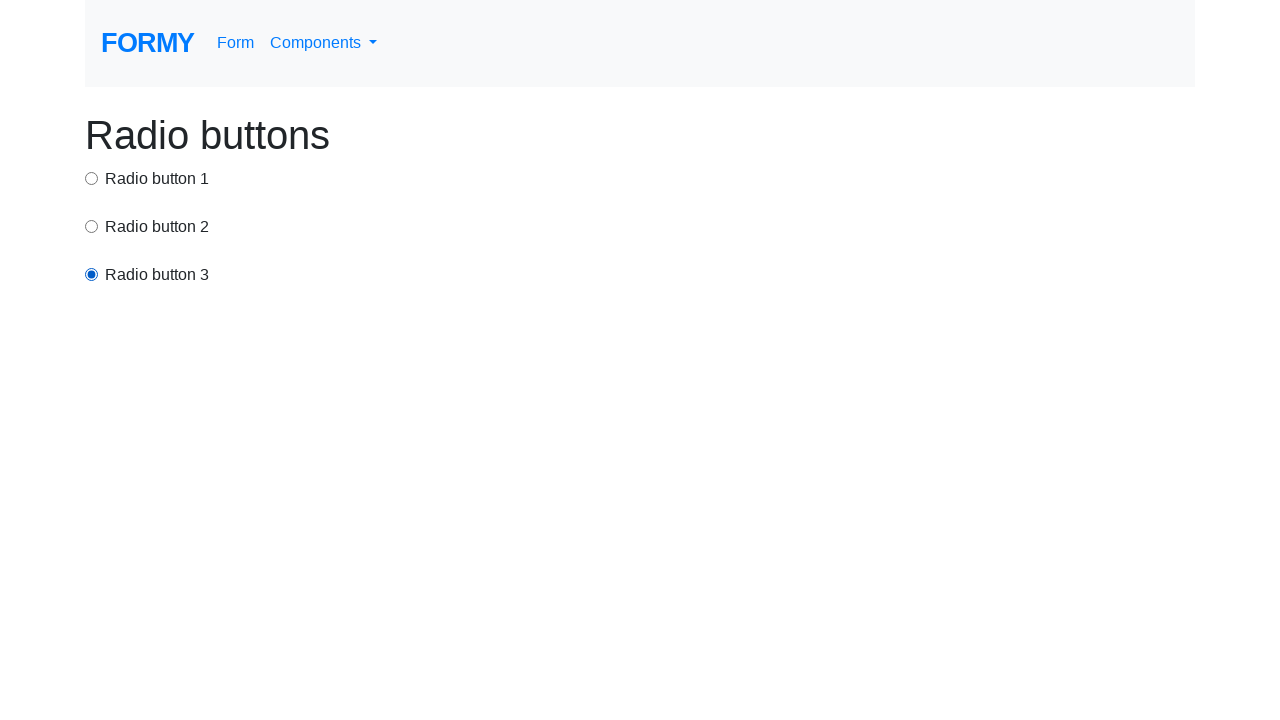

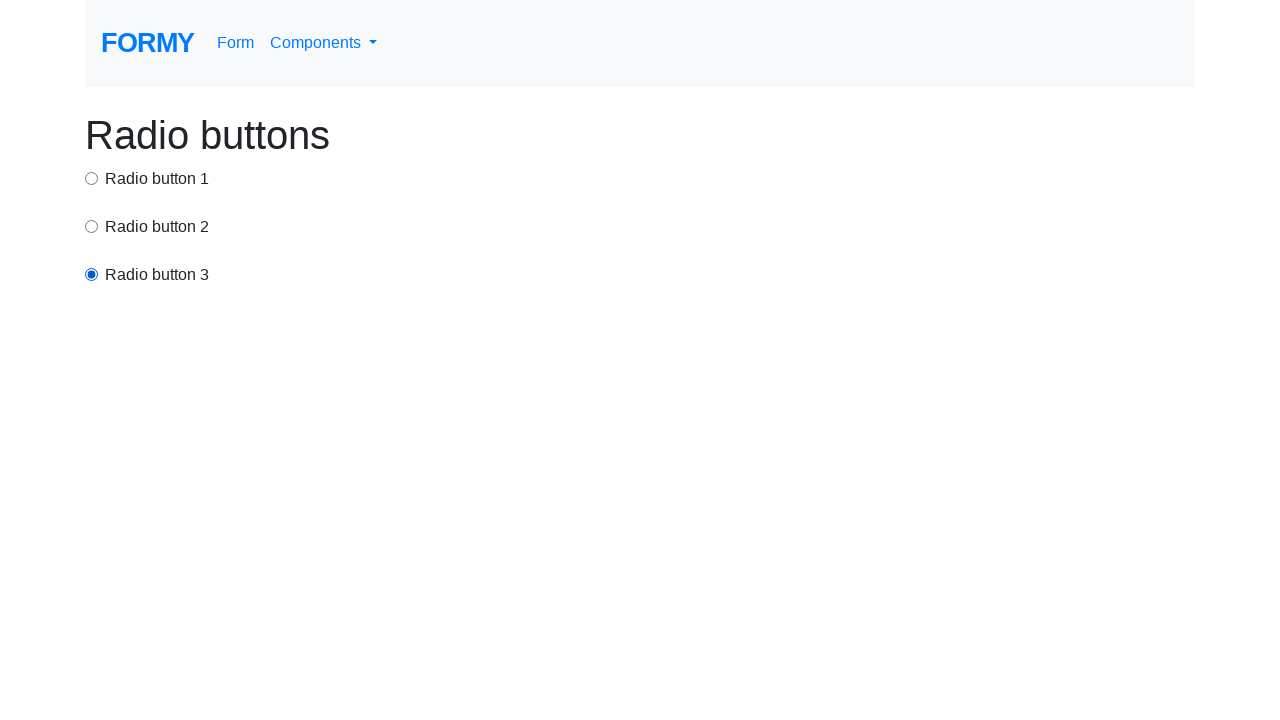